Tests user registration flow on ParaBank website by filling out the registration form with personal information and creating a new account

Starting URL: https://parabank.parasoft.com/parabank/index.htm?ConnType=JDBC

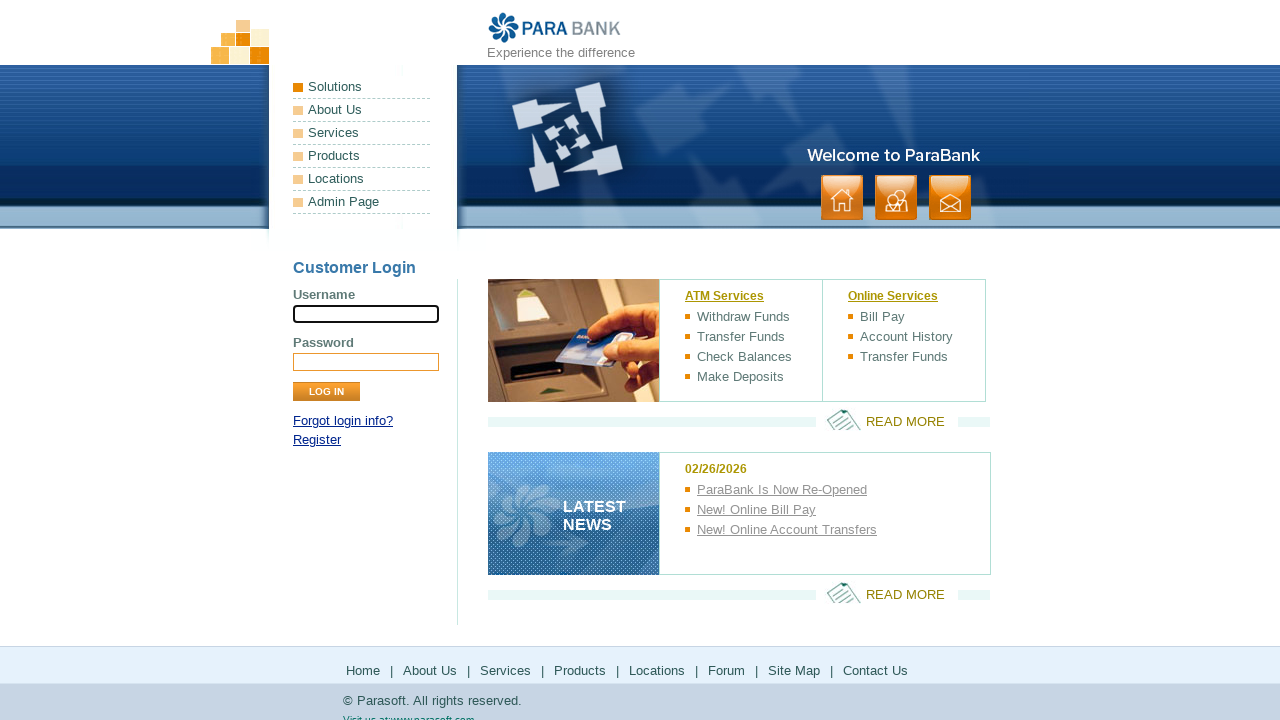

Clicked Register link to navigate to registration page at (317, 440) on xpath=//a[contains(text(),'Register')]
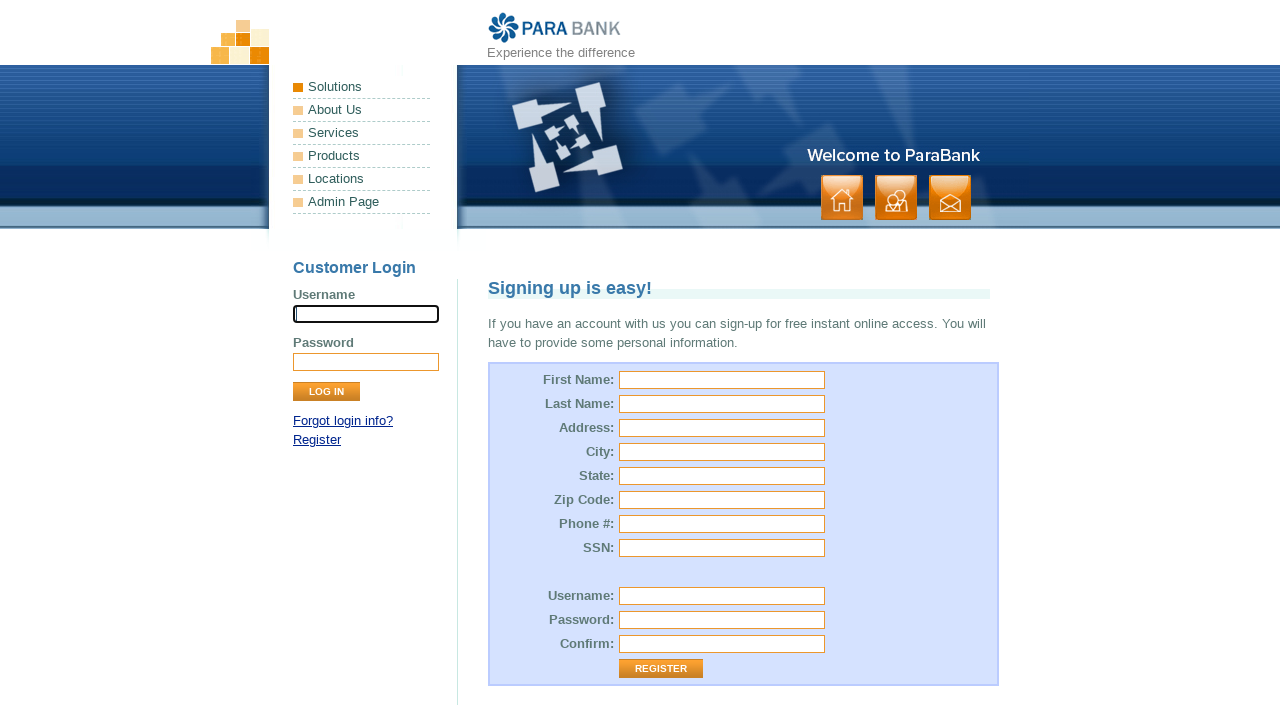

Filled first name field with 'John' on #customer\.firstName
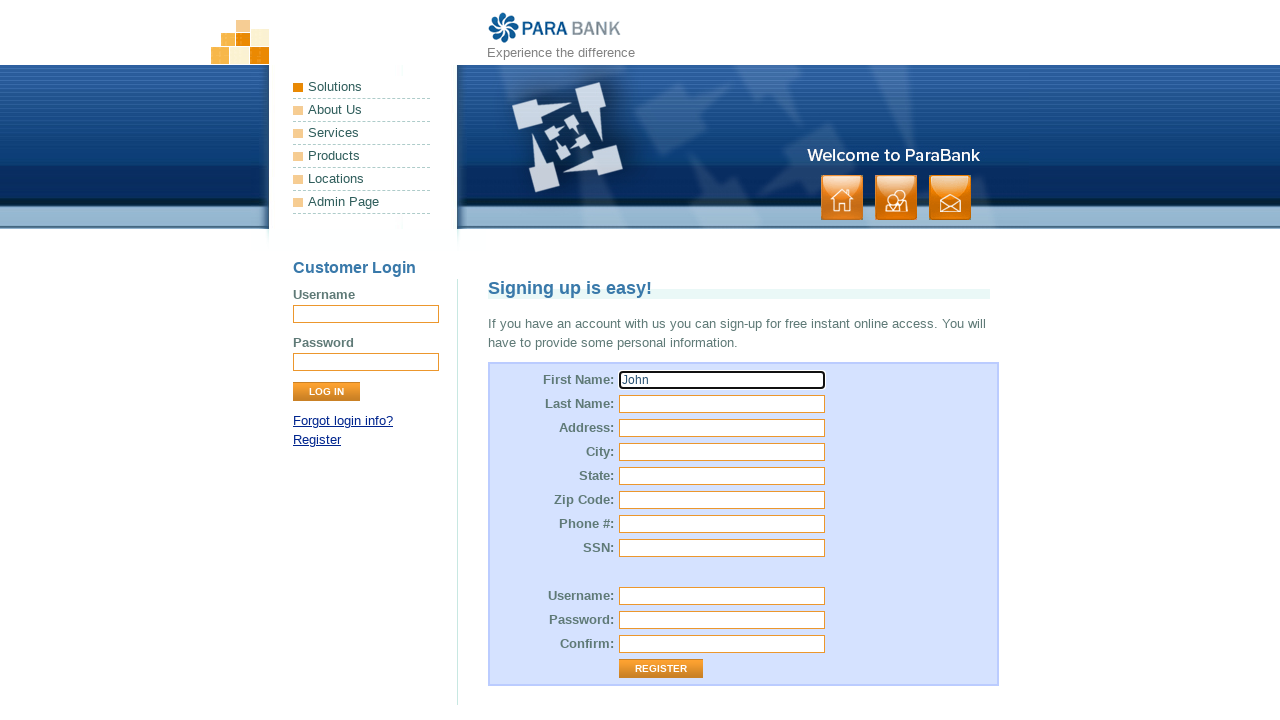

Filled last name field with 'Smith' on #customer\.lastName
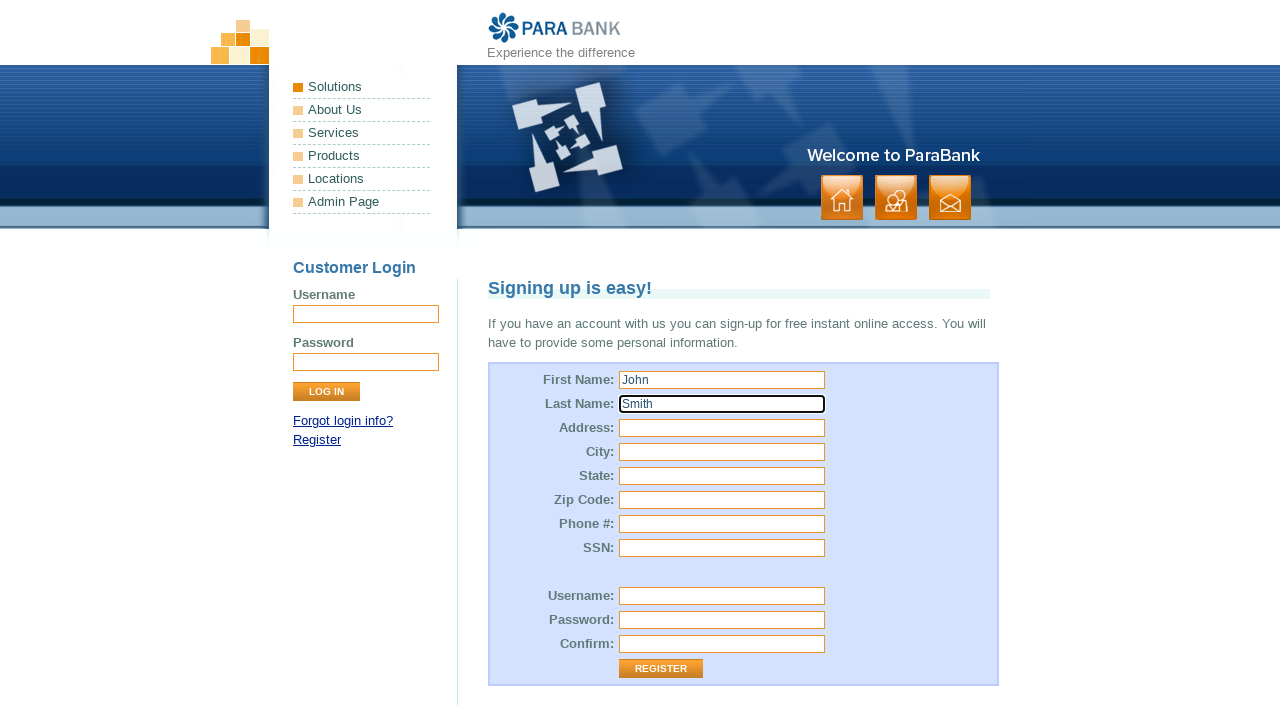

Filled street address field with '123 Main Street' on #customer\.address\.street
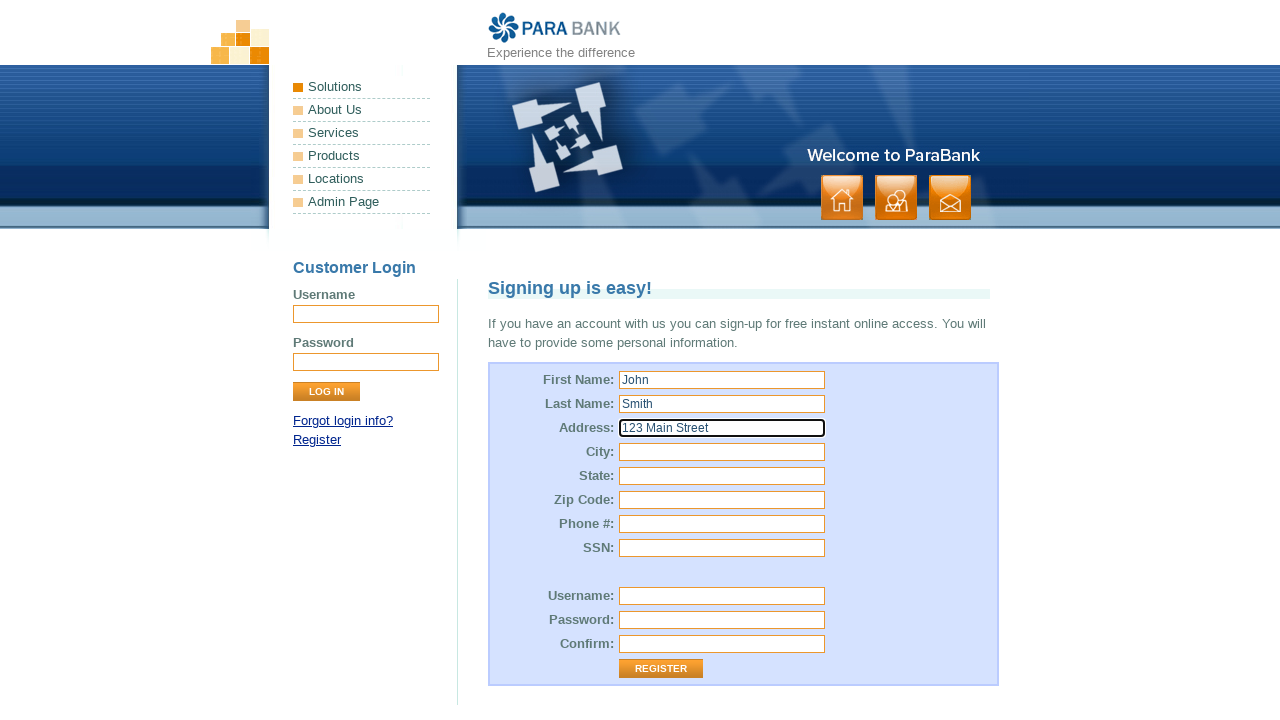

Filled city field with 'Boston' on #customer\.address\.city
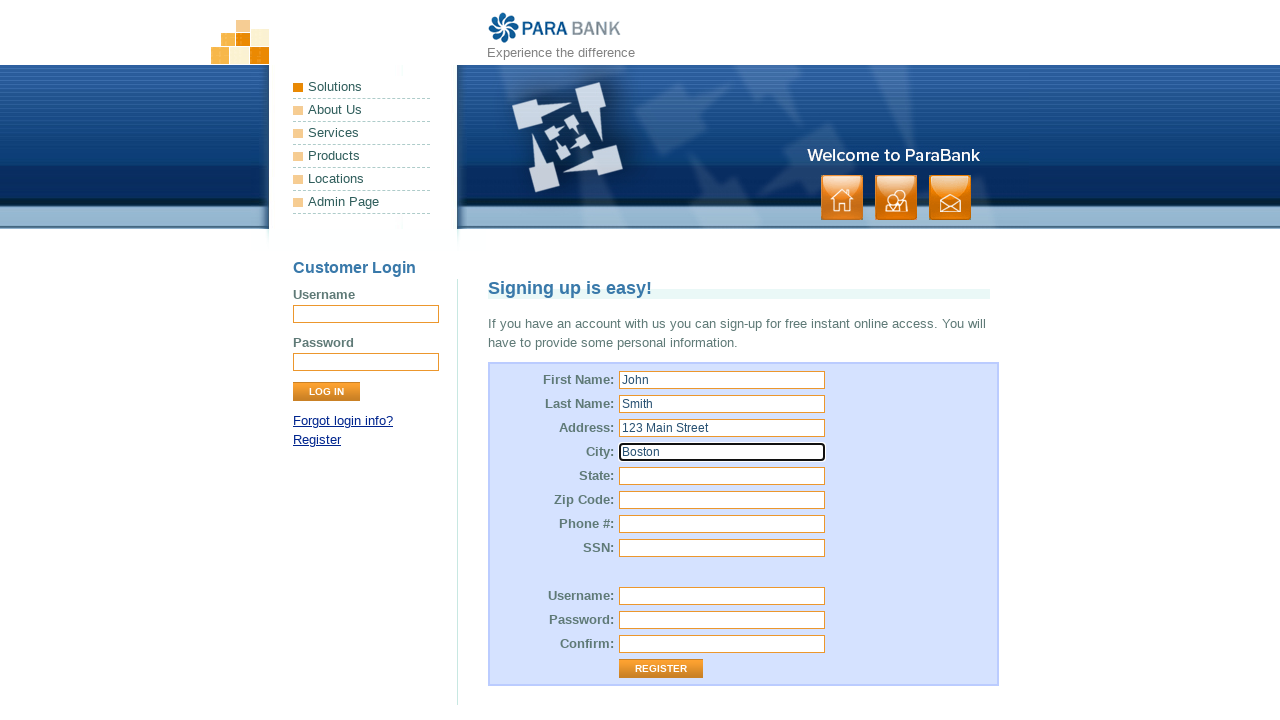

Filled state field with 'MA' on #customer\.address\.state
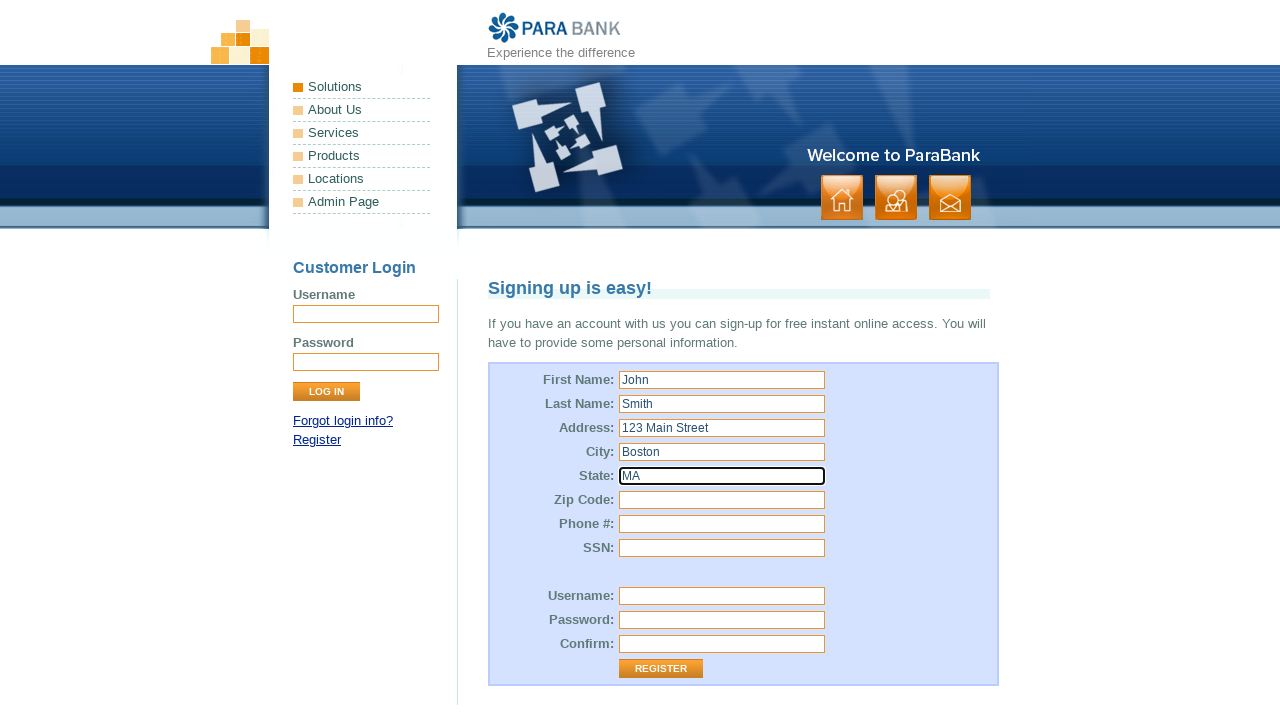

Filled zip code field with '02134' on #customer\.address\.zipCode
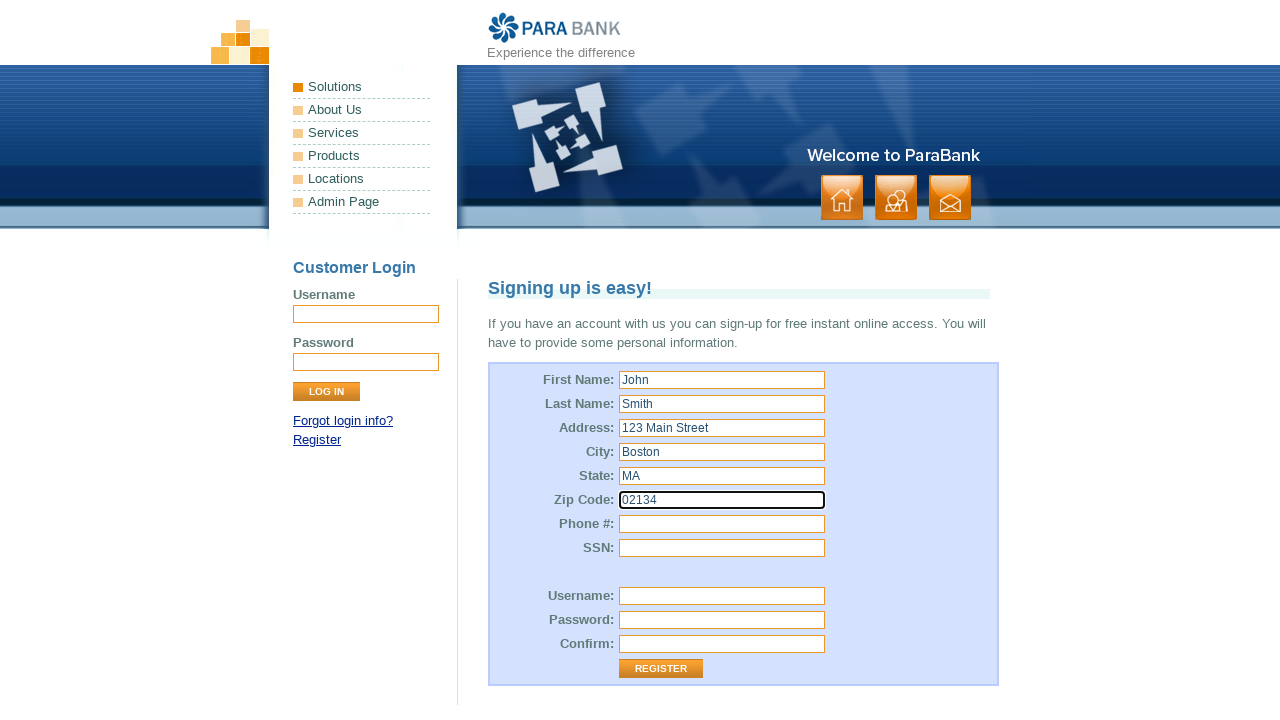

Filled phone number field with '6175551234' on #customer\.phoneNumber
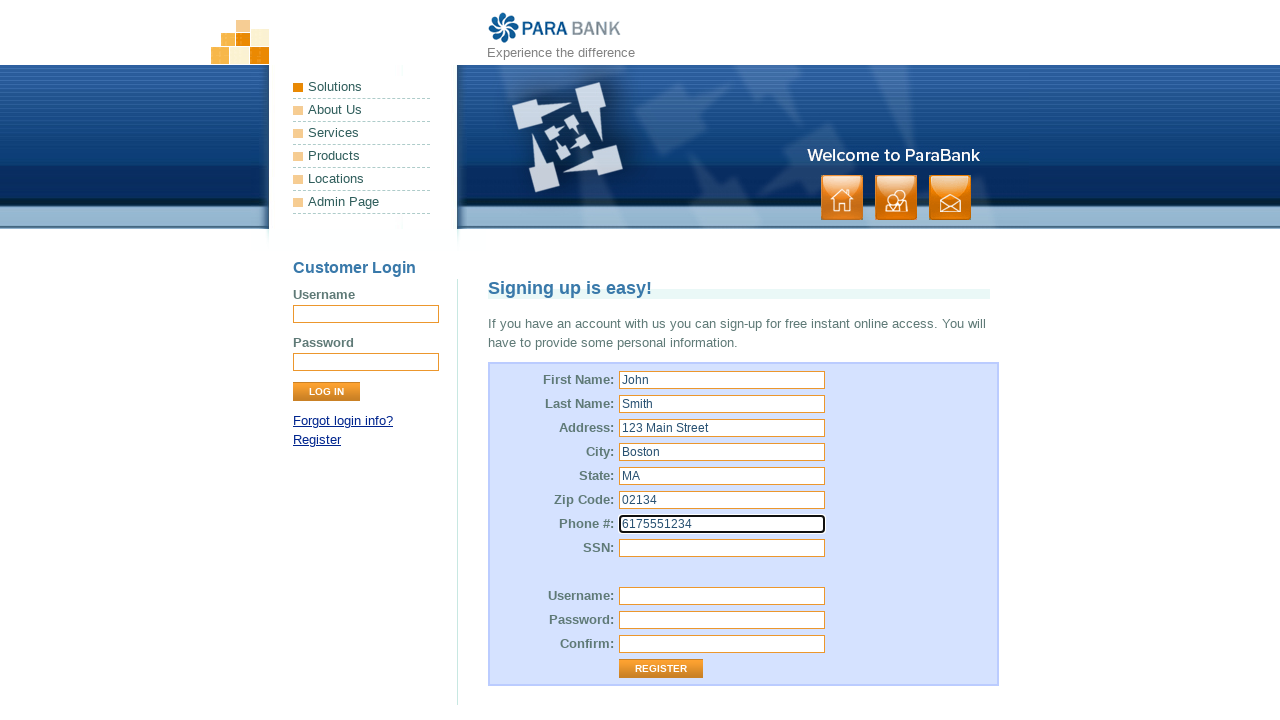

Filled SSN field with '123456789' on #customer\.ssn
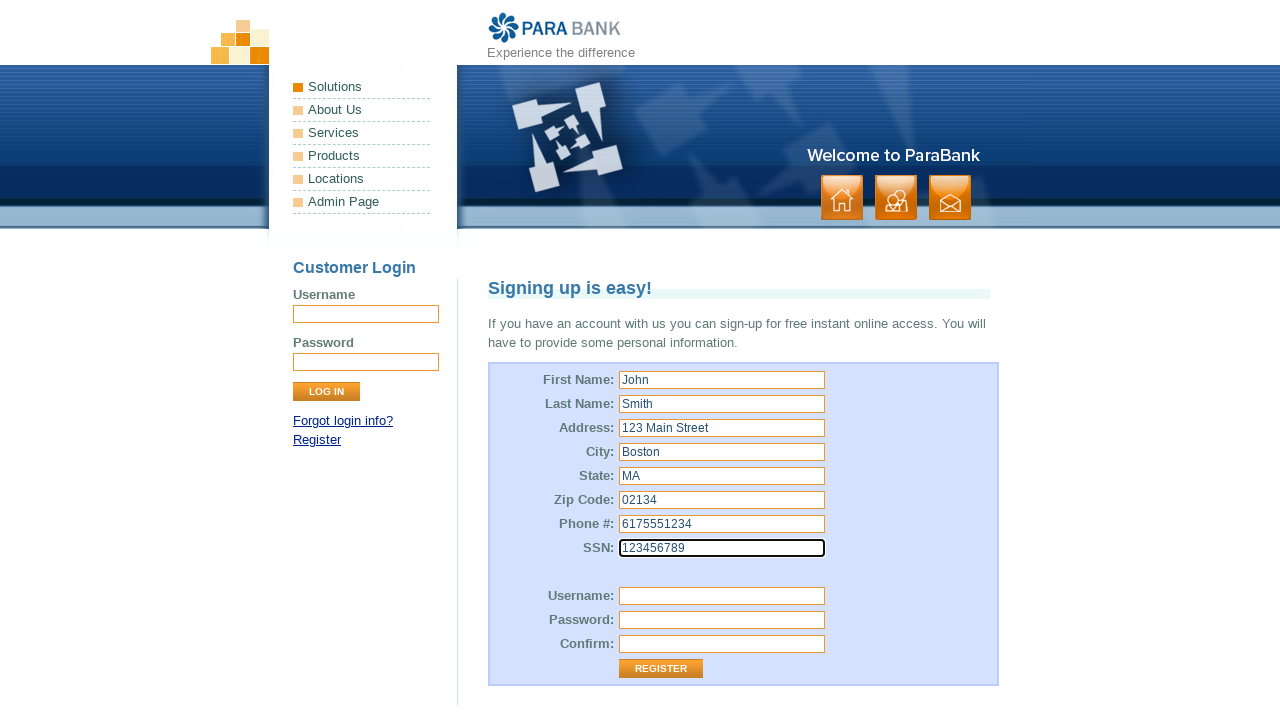

Filled username field with 'testuser2024' on #customer\.username
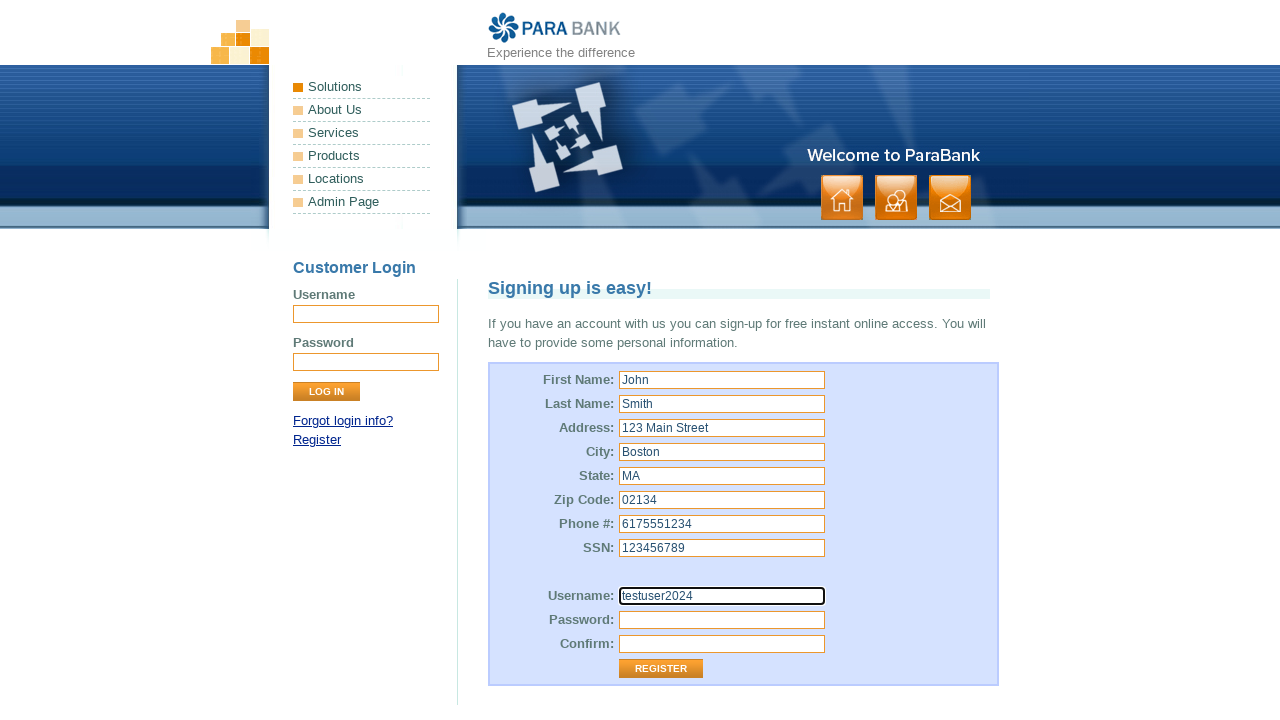

Filled password field with 'TestPass123!' on #customer\.password
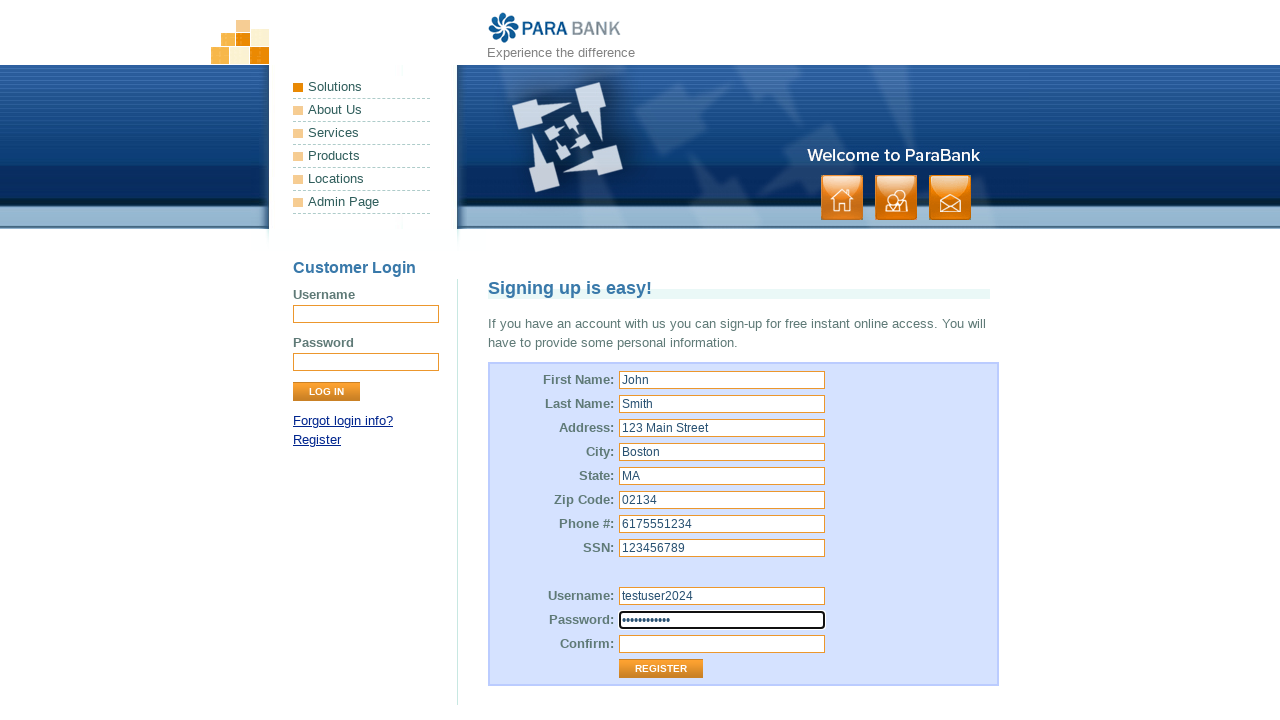

Filled password confirmation field with 'TestPass123!' on #repeatedPassword
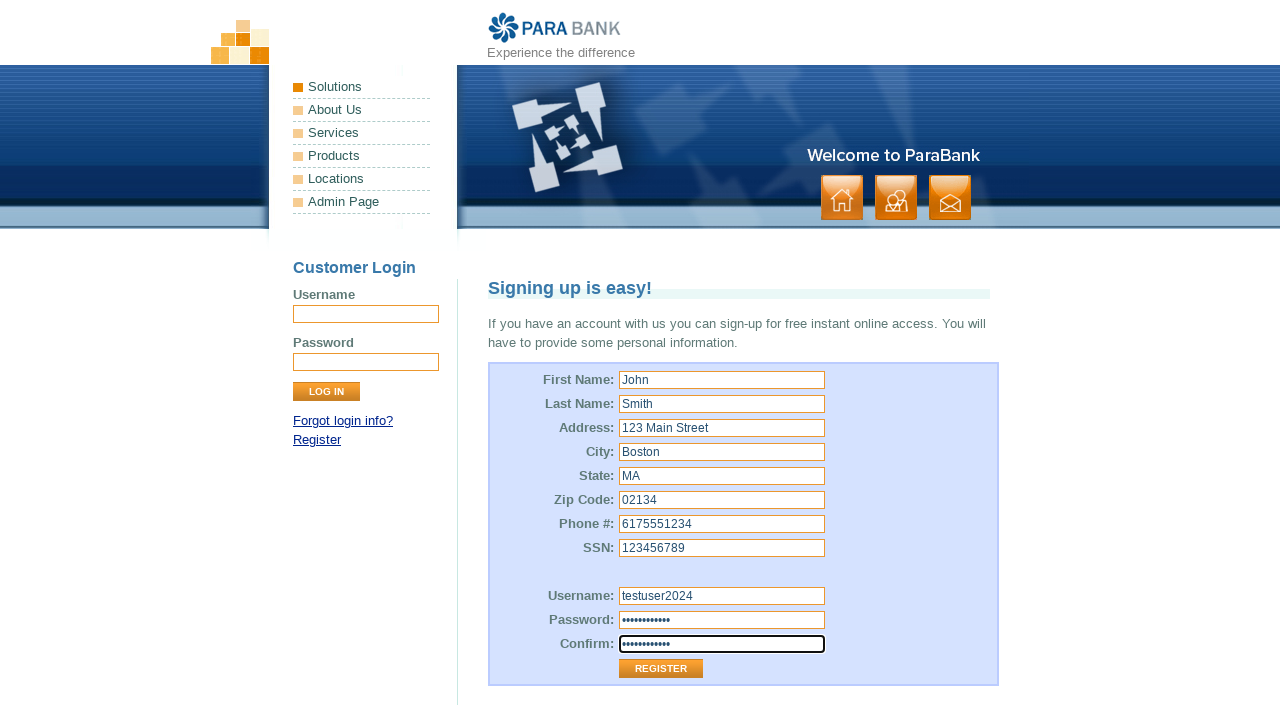

Clicked Register button to submit the registration form at (661, 669) on xpath=//input[@value='Register']
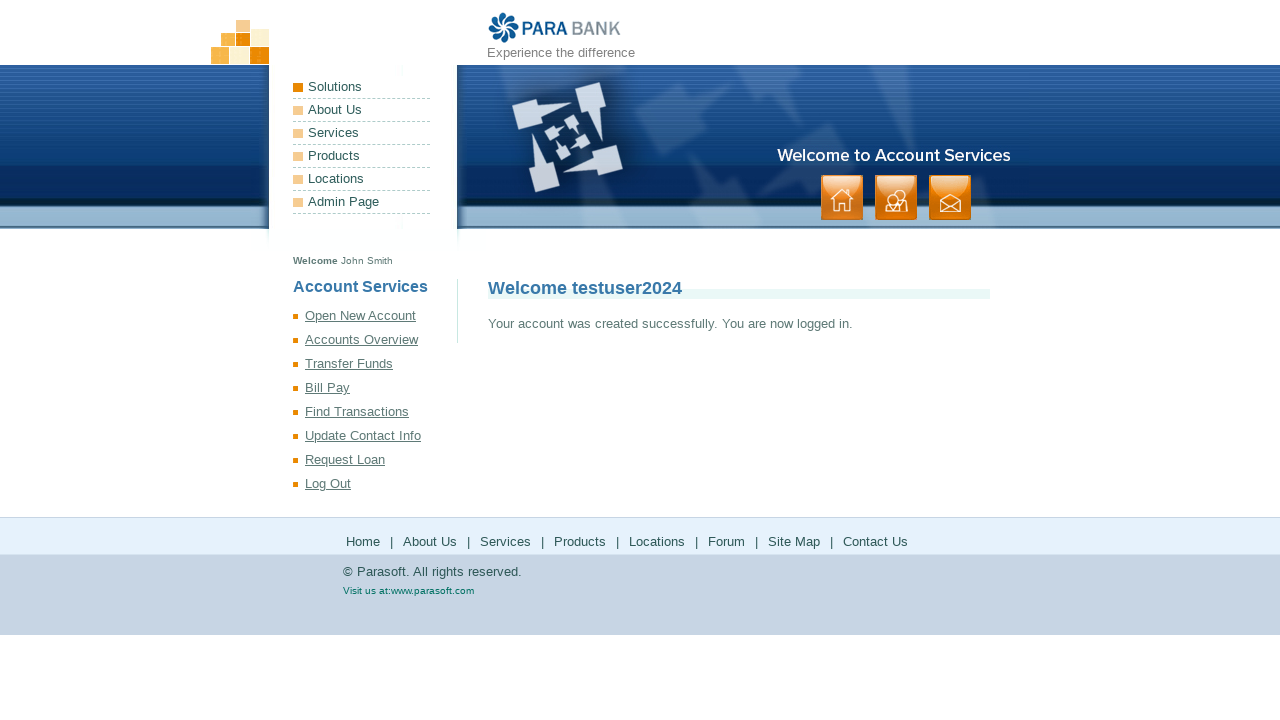

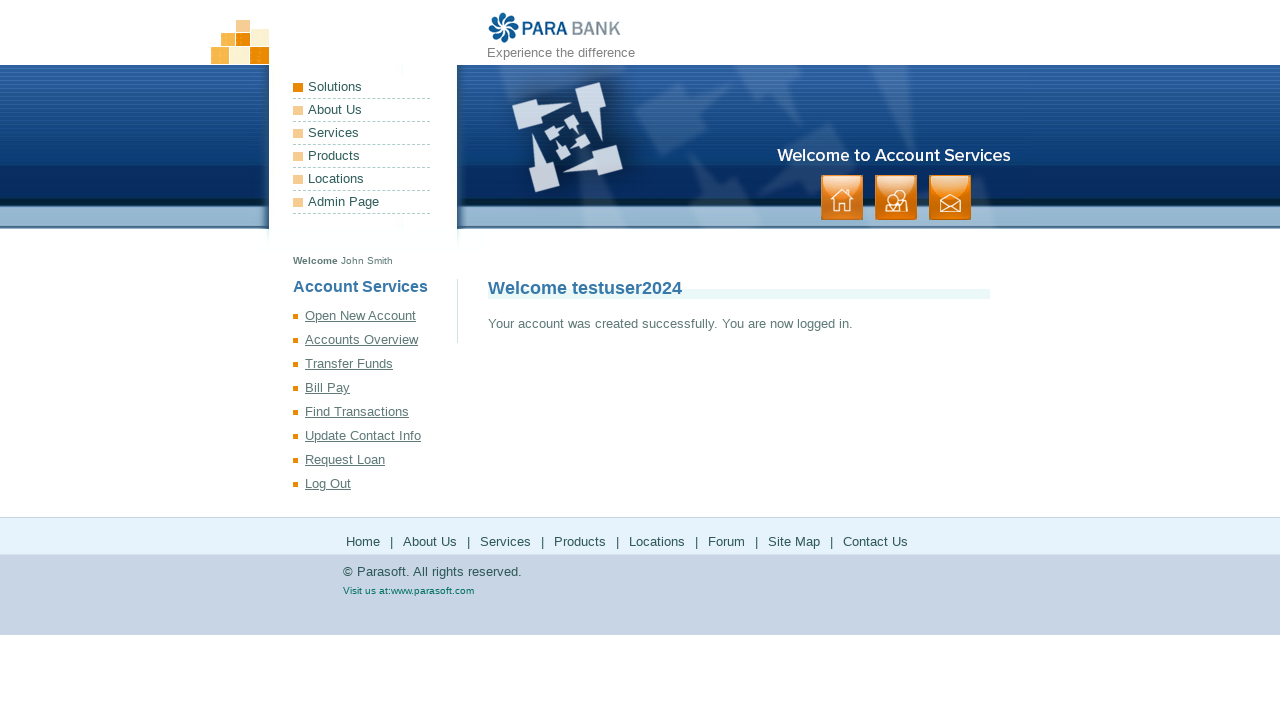